Tests opening a new window link and navigating back (skipped in original but can still be translated)

Starting URL: https://codenboxautomationlab.com/practice/

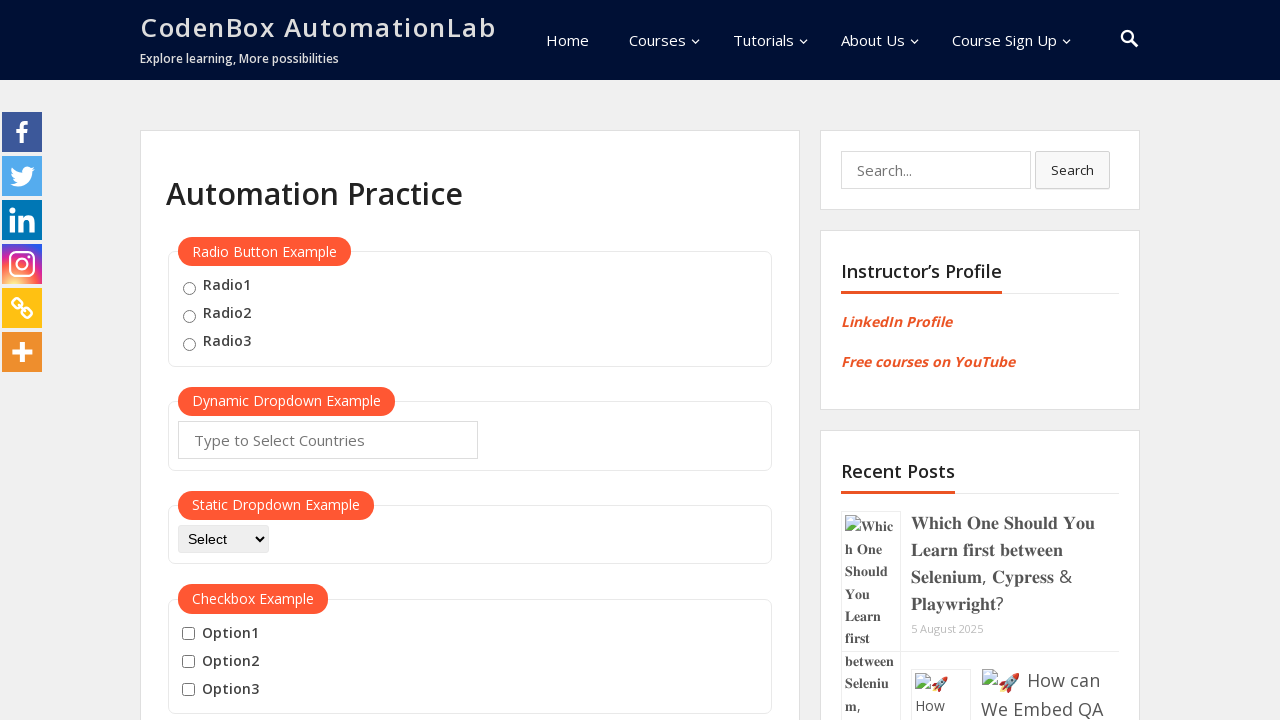

Clicked the open window button at (237, 360) on #openwindow
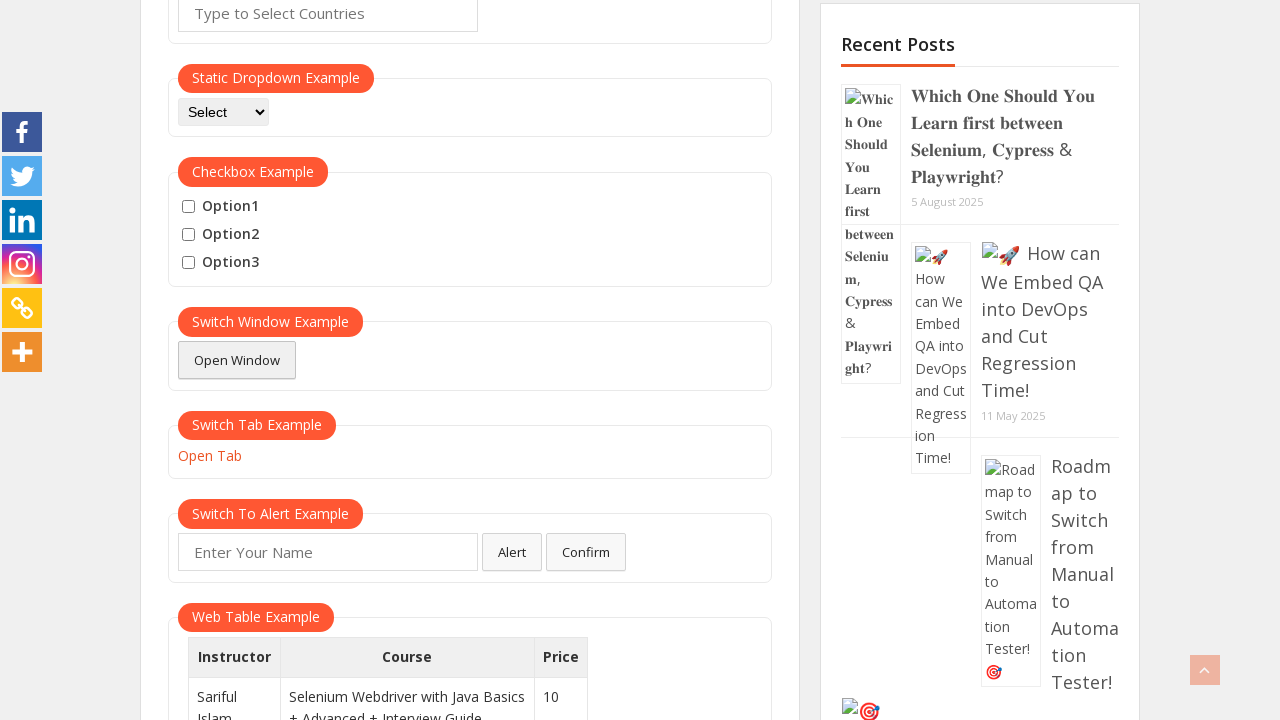

Waited for network to become idle after opening new window
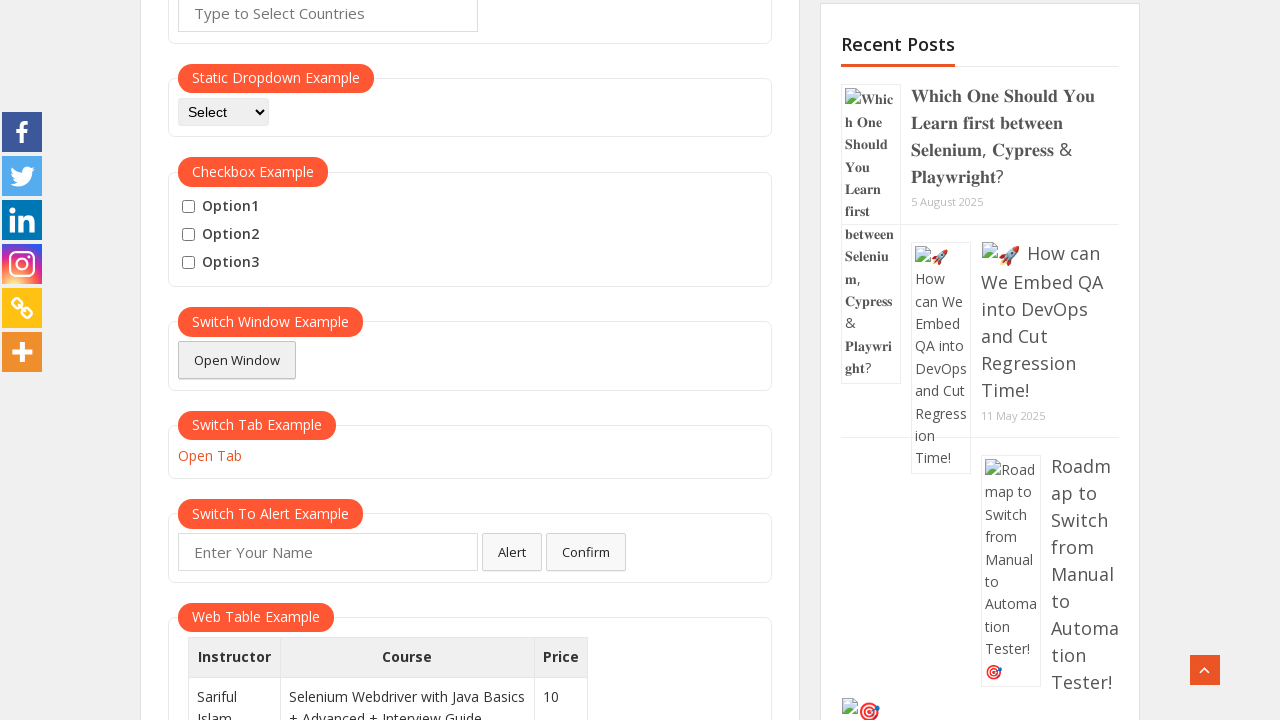

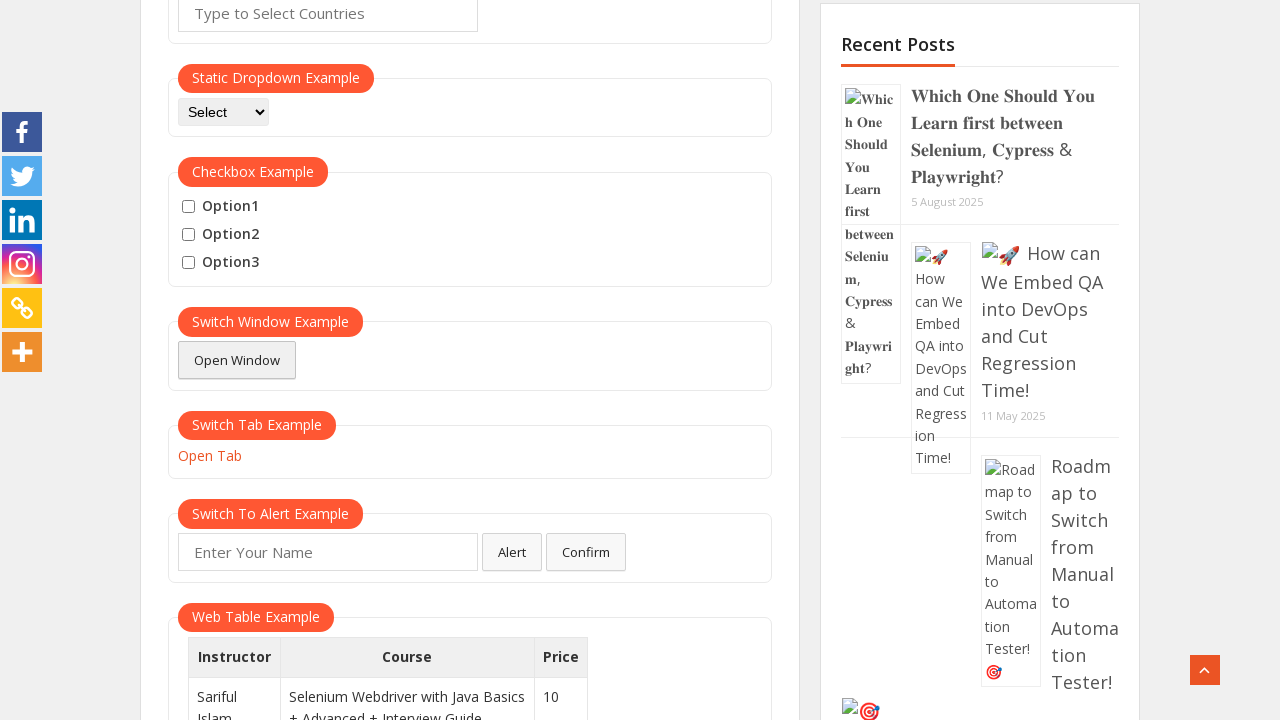